Tests the Playwright homepage by verifying the page title contains "Playwright", then clicks the "Get Started" link and verifies navigation to the intro page.

Starting URL: https://playwright.dev/

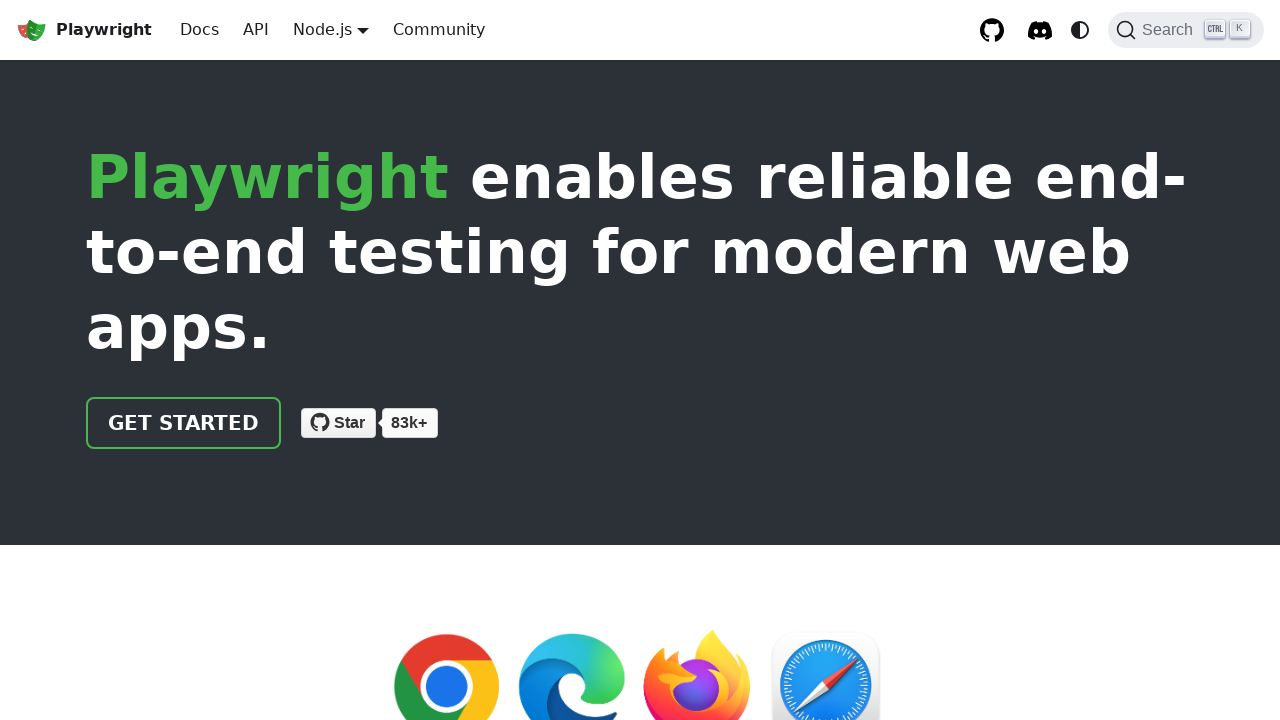

Verified page title contains 'Playwright'
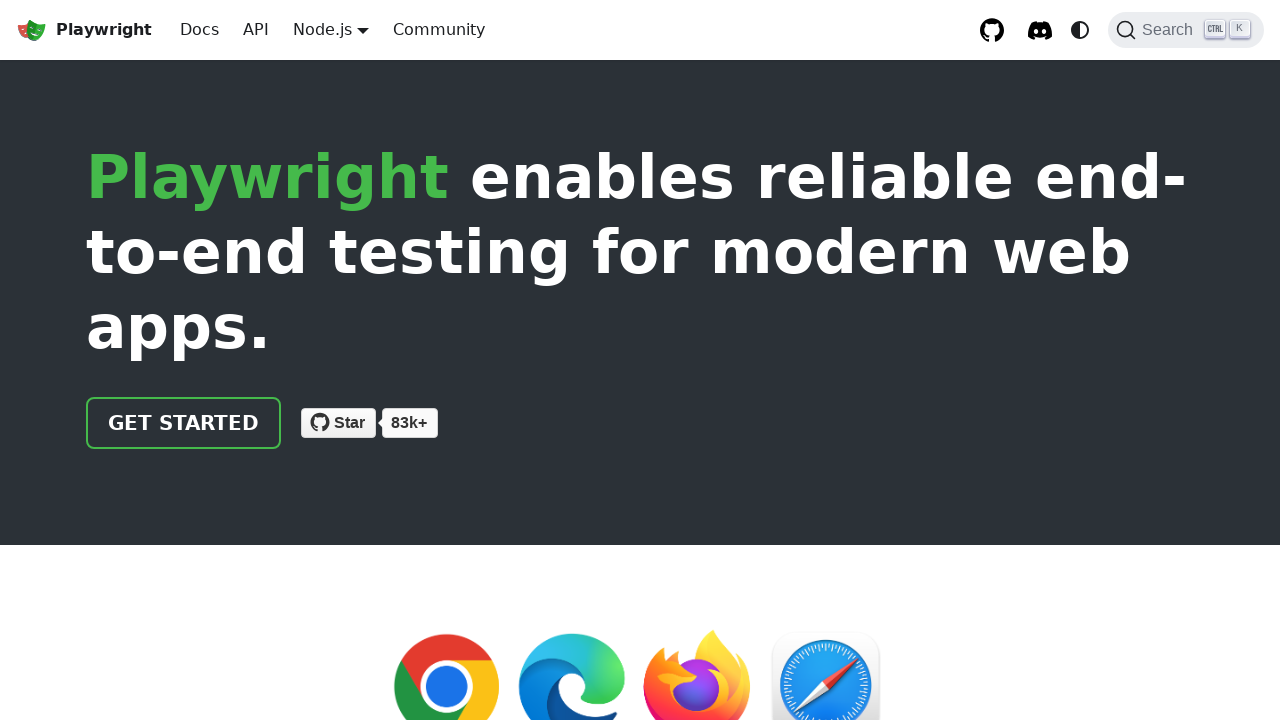

Verified 'Get Started' link has correct href attribute pointing to /docs/intro
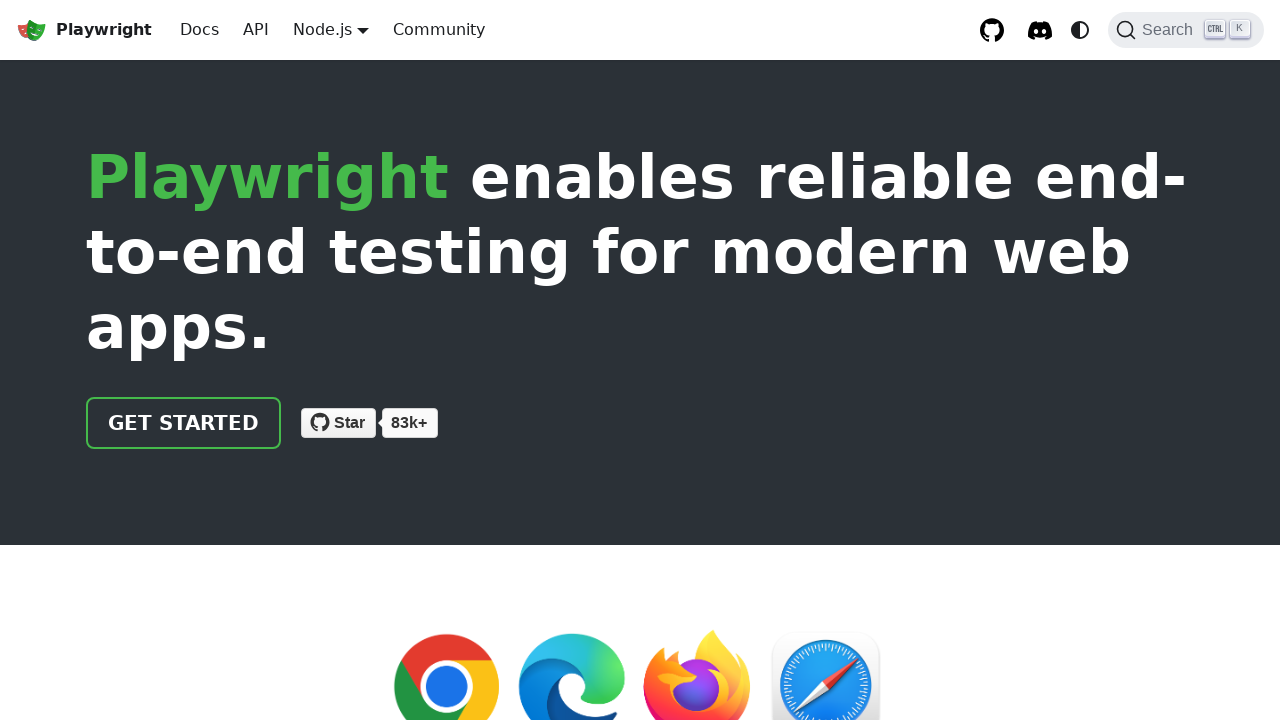

Clicked the 'Get Started' link at (184, 423) on text=Get Started
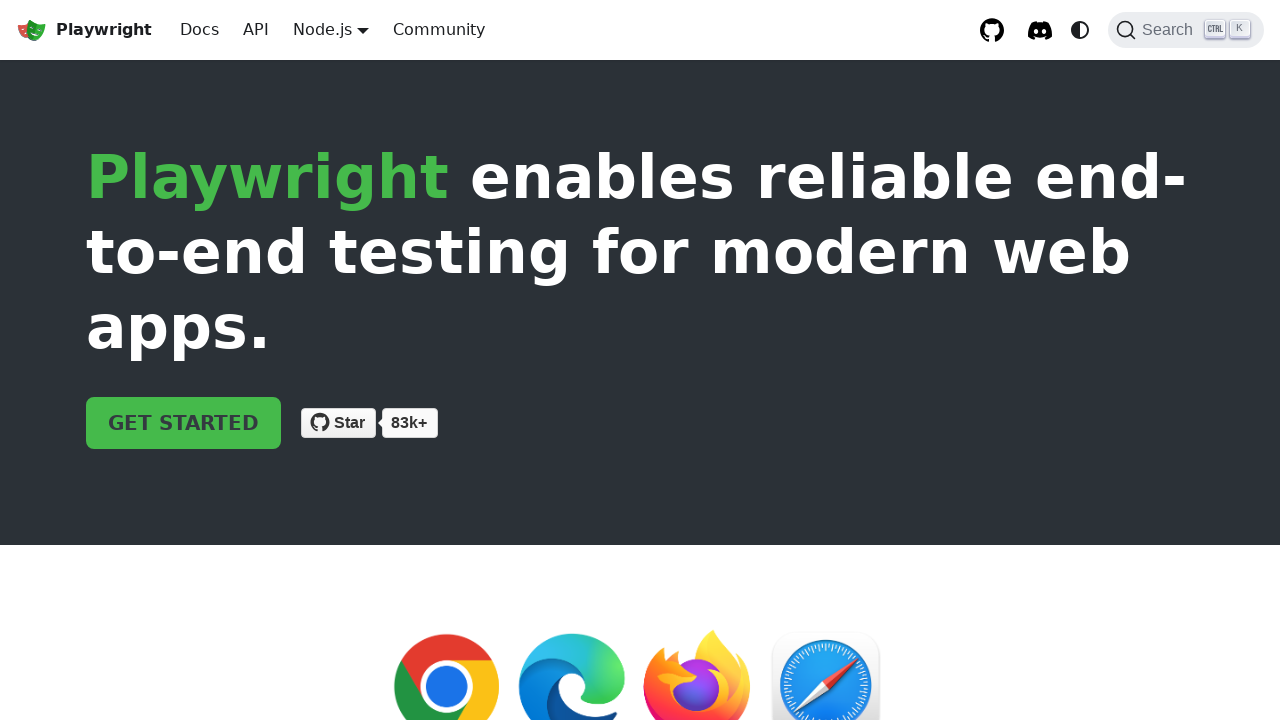

Verified successful navigation to intro page
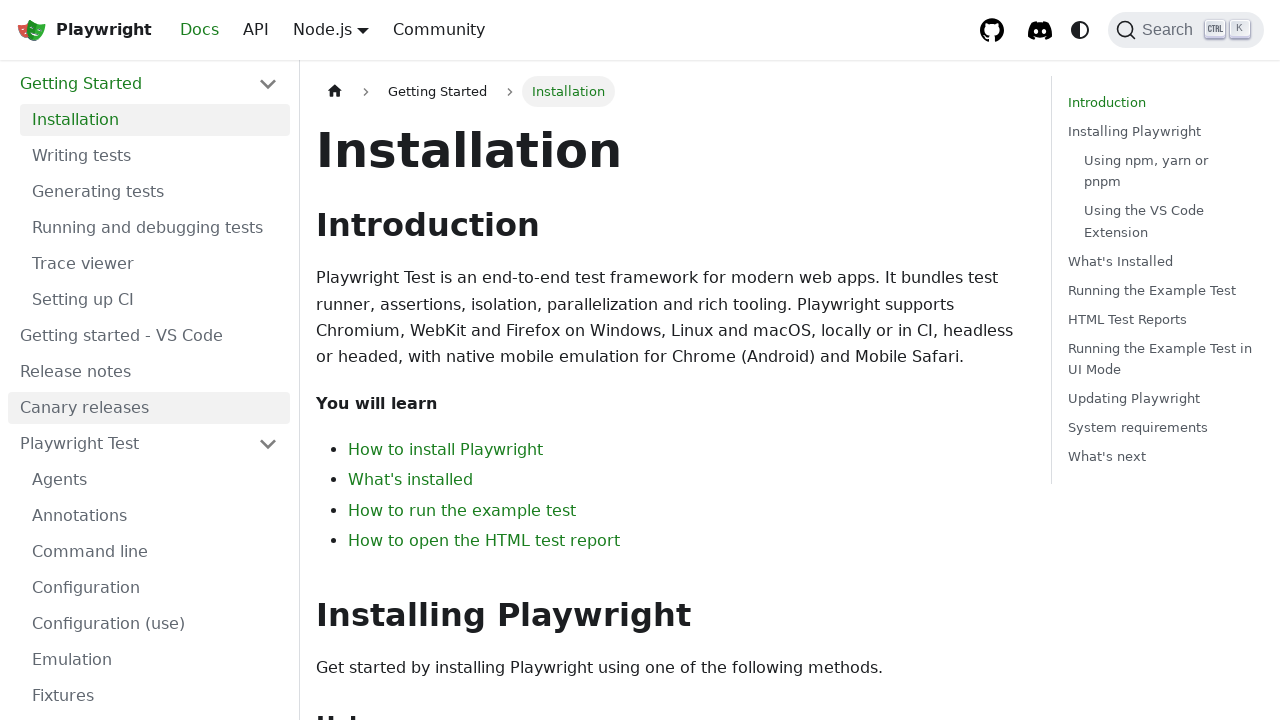

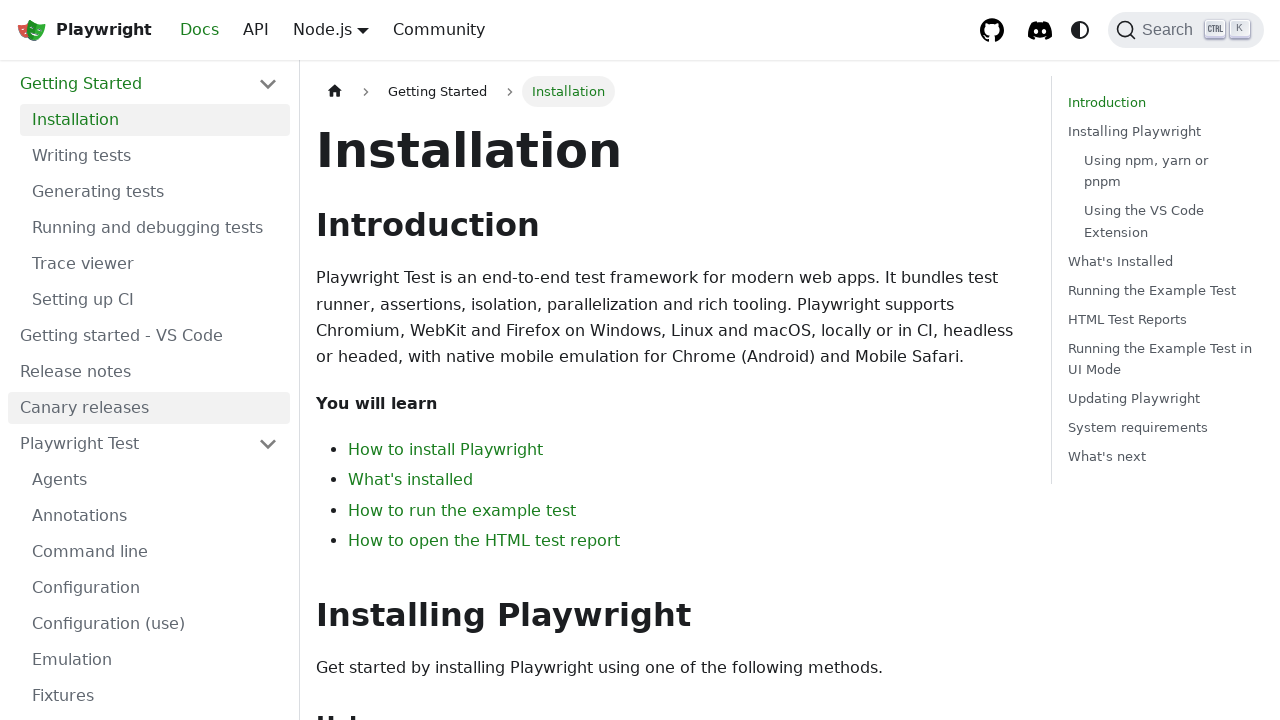